Opens the Outlook.com homepage and maximizes the browser window to verify the page loads successfully.

Starting URL: https://www.outlook.com

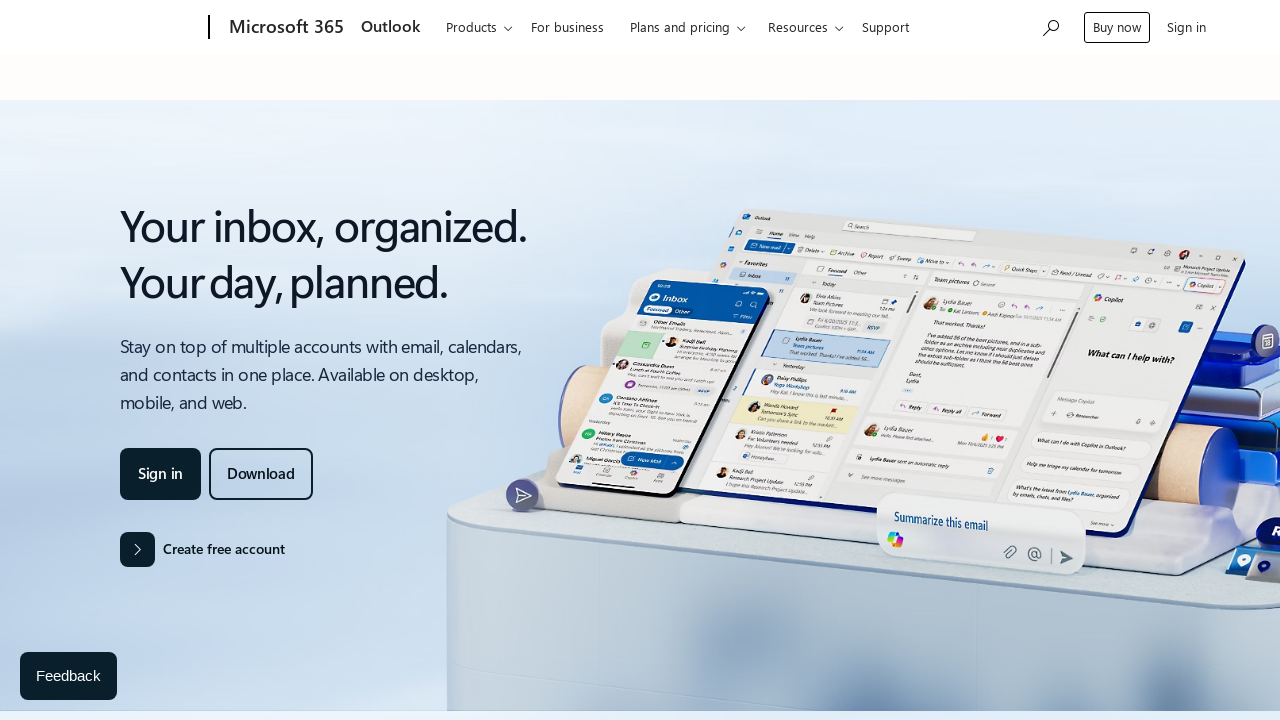

Navigated to Outlook.com homepage
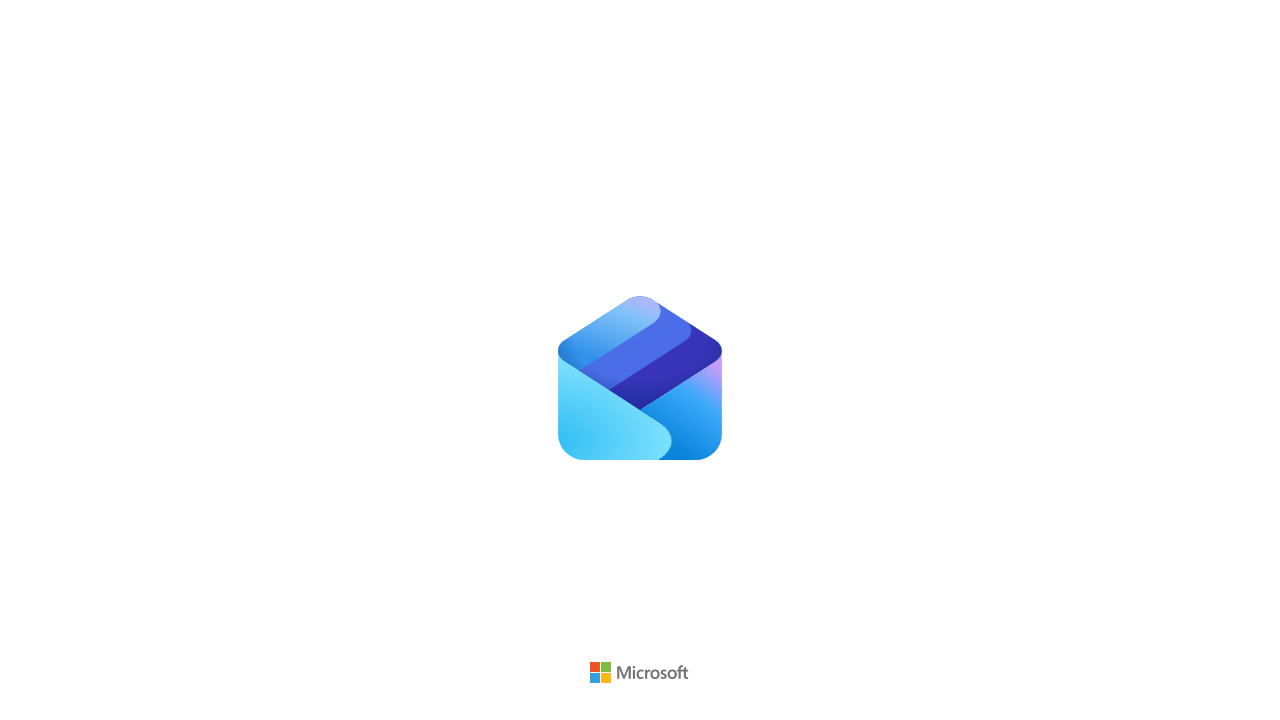

Maximized browser window to 1920x1080
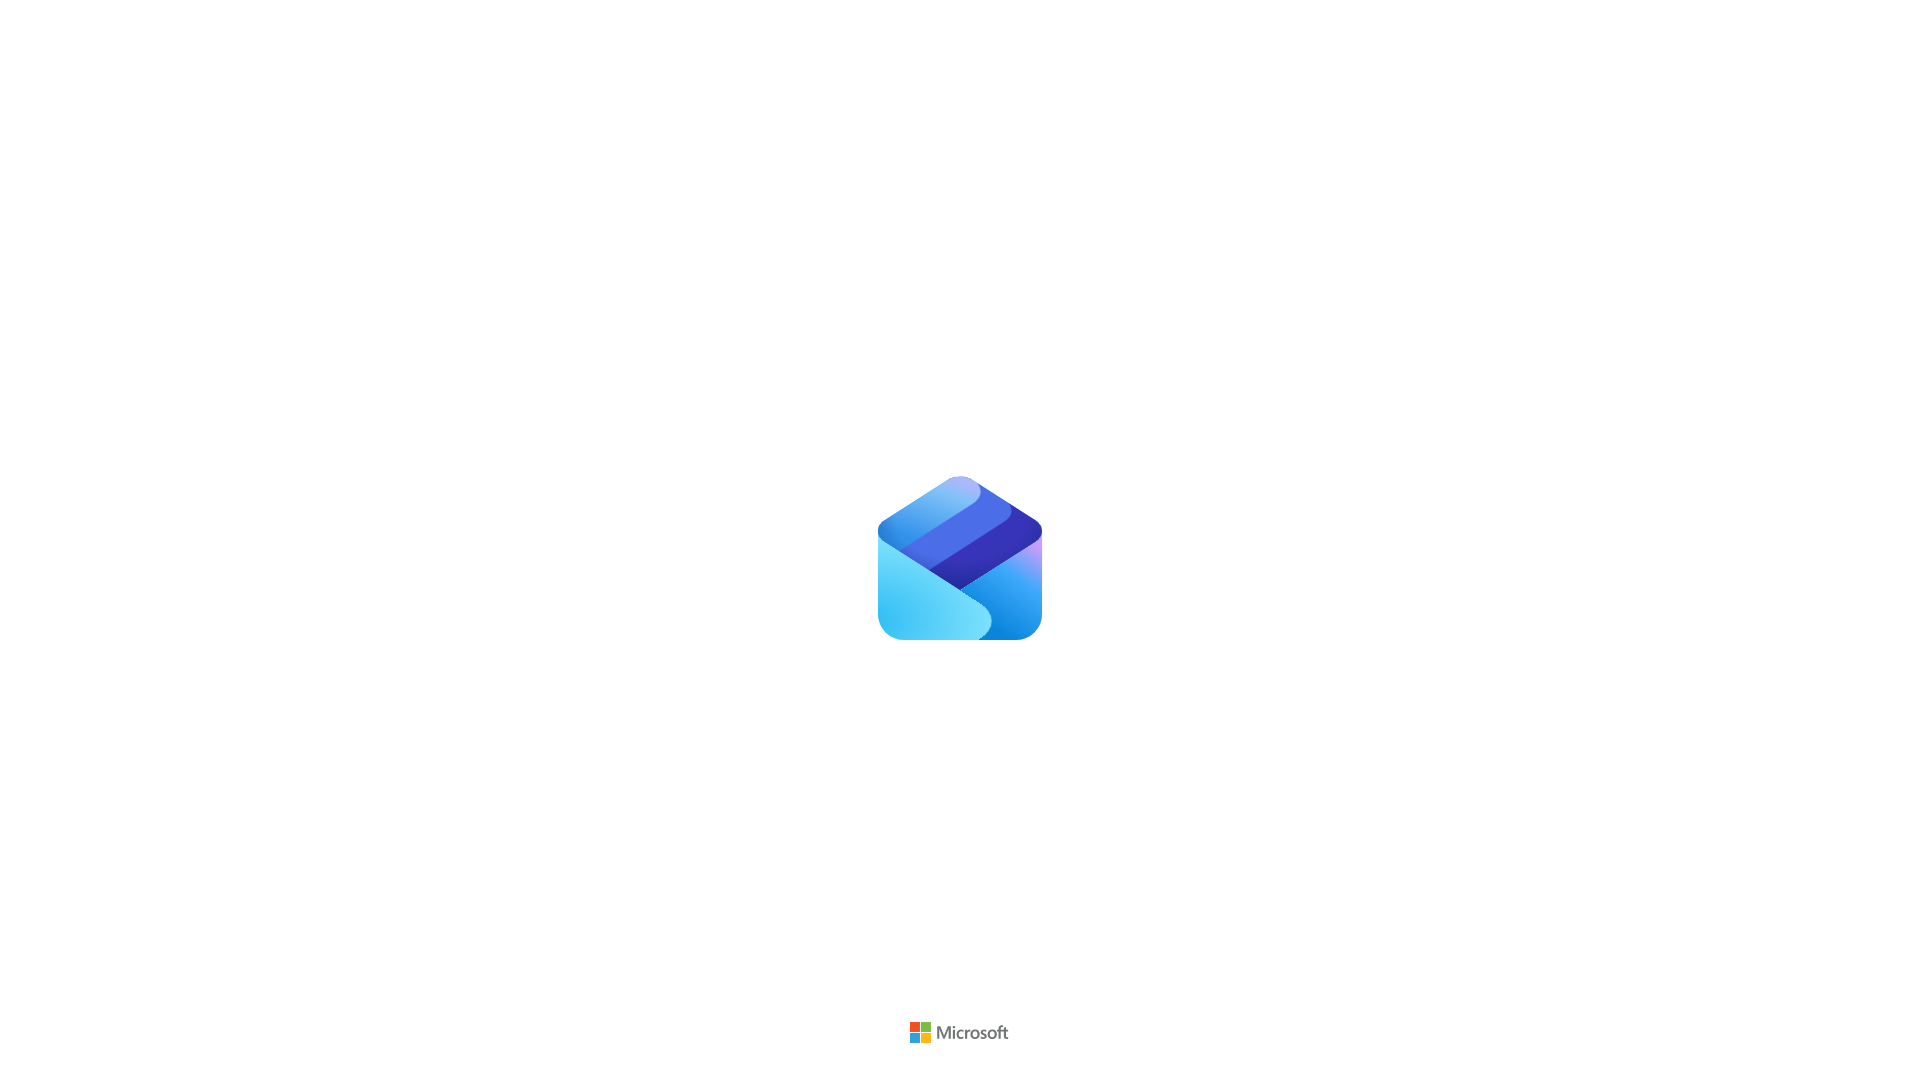

Page fully loaded and ready
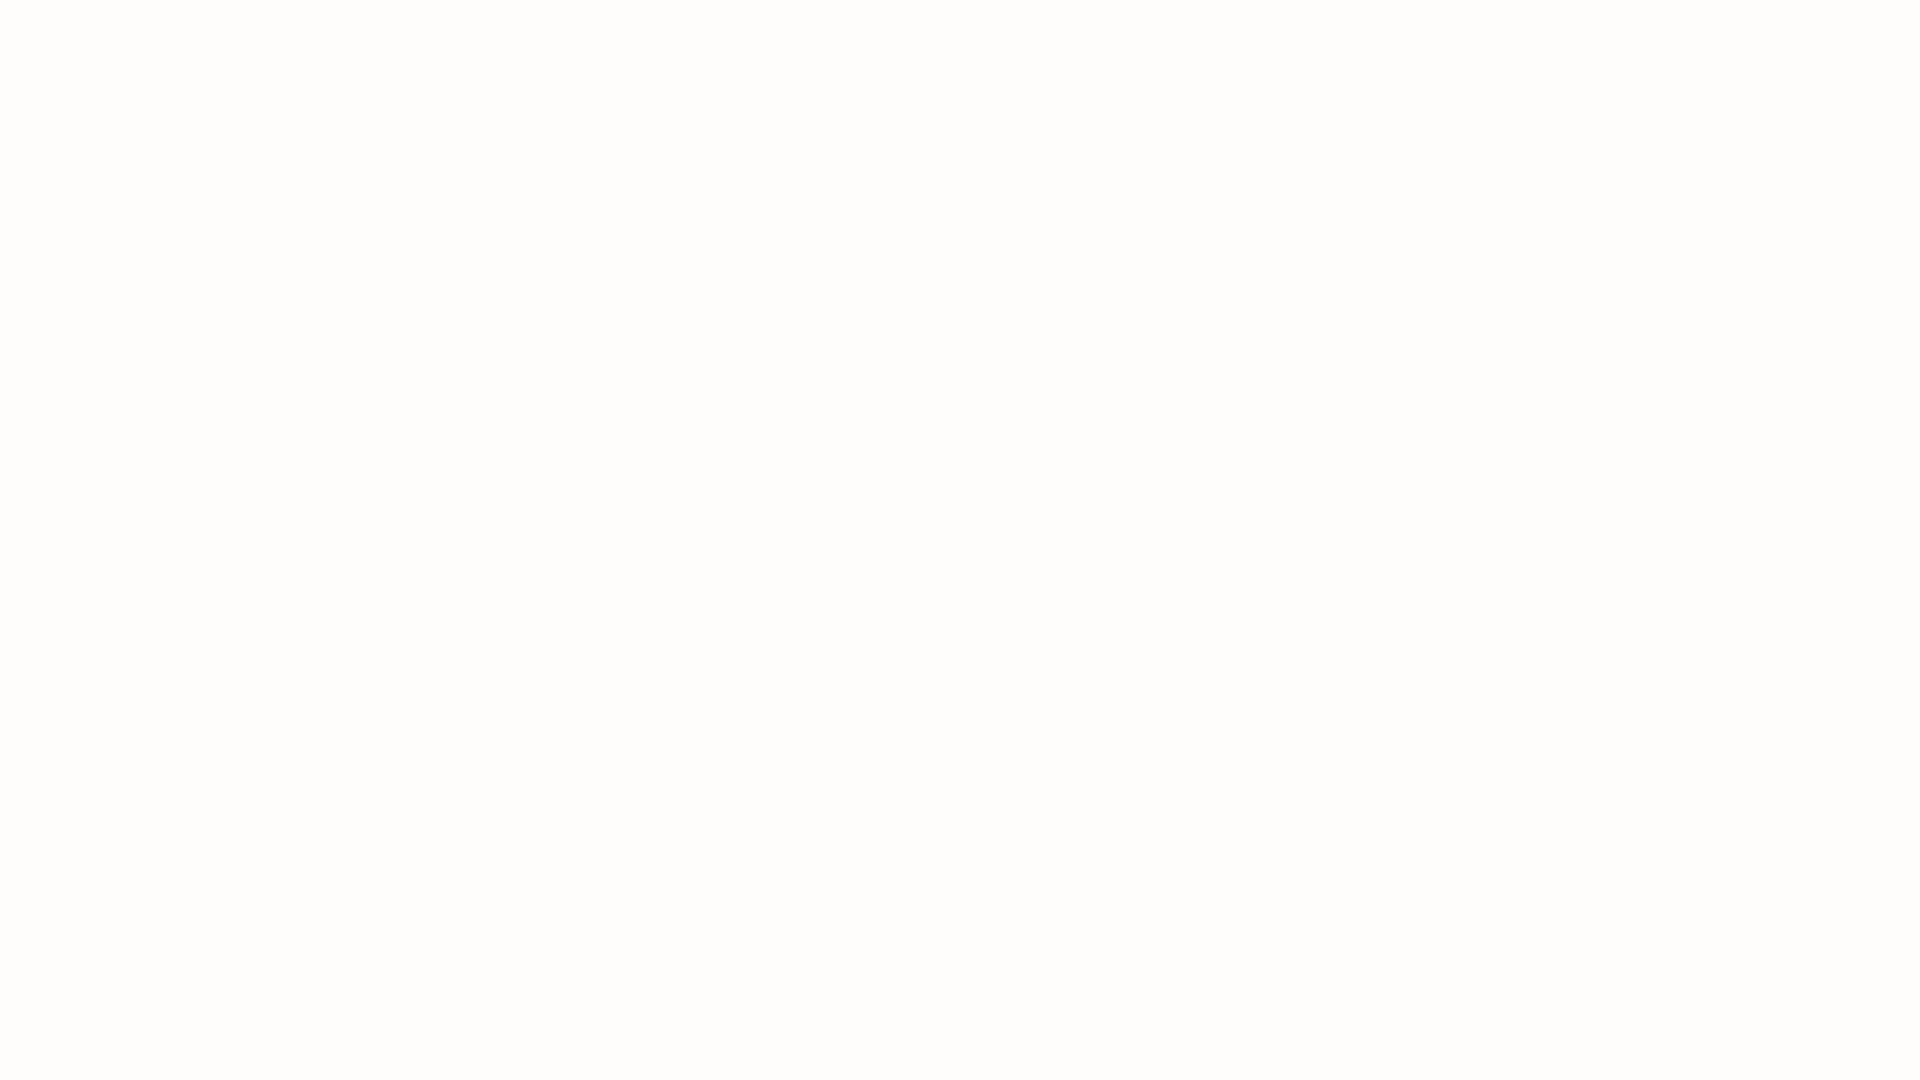

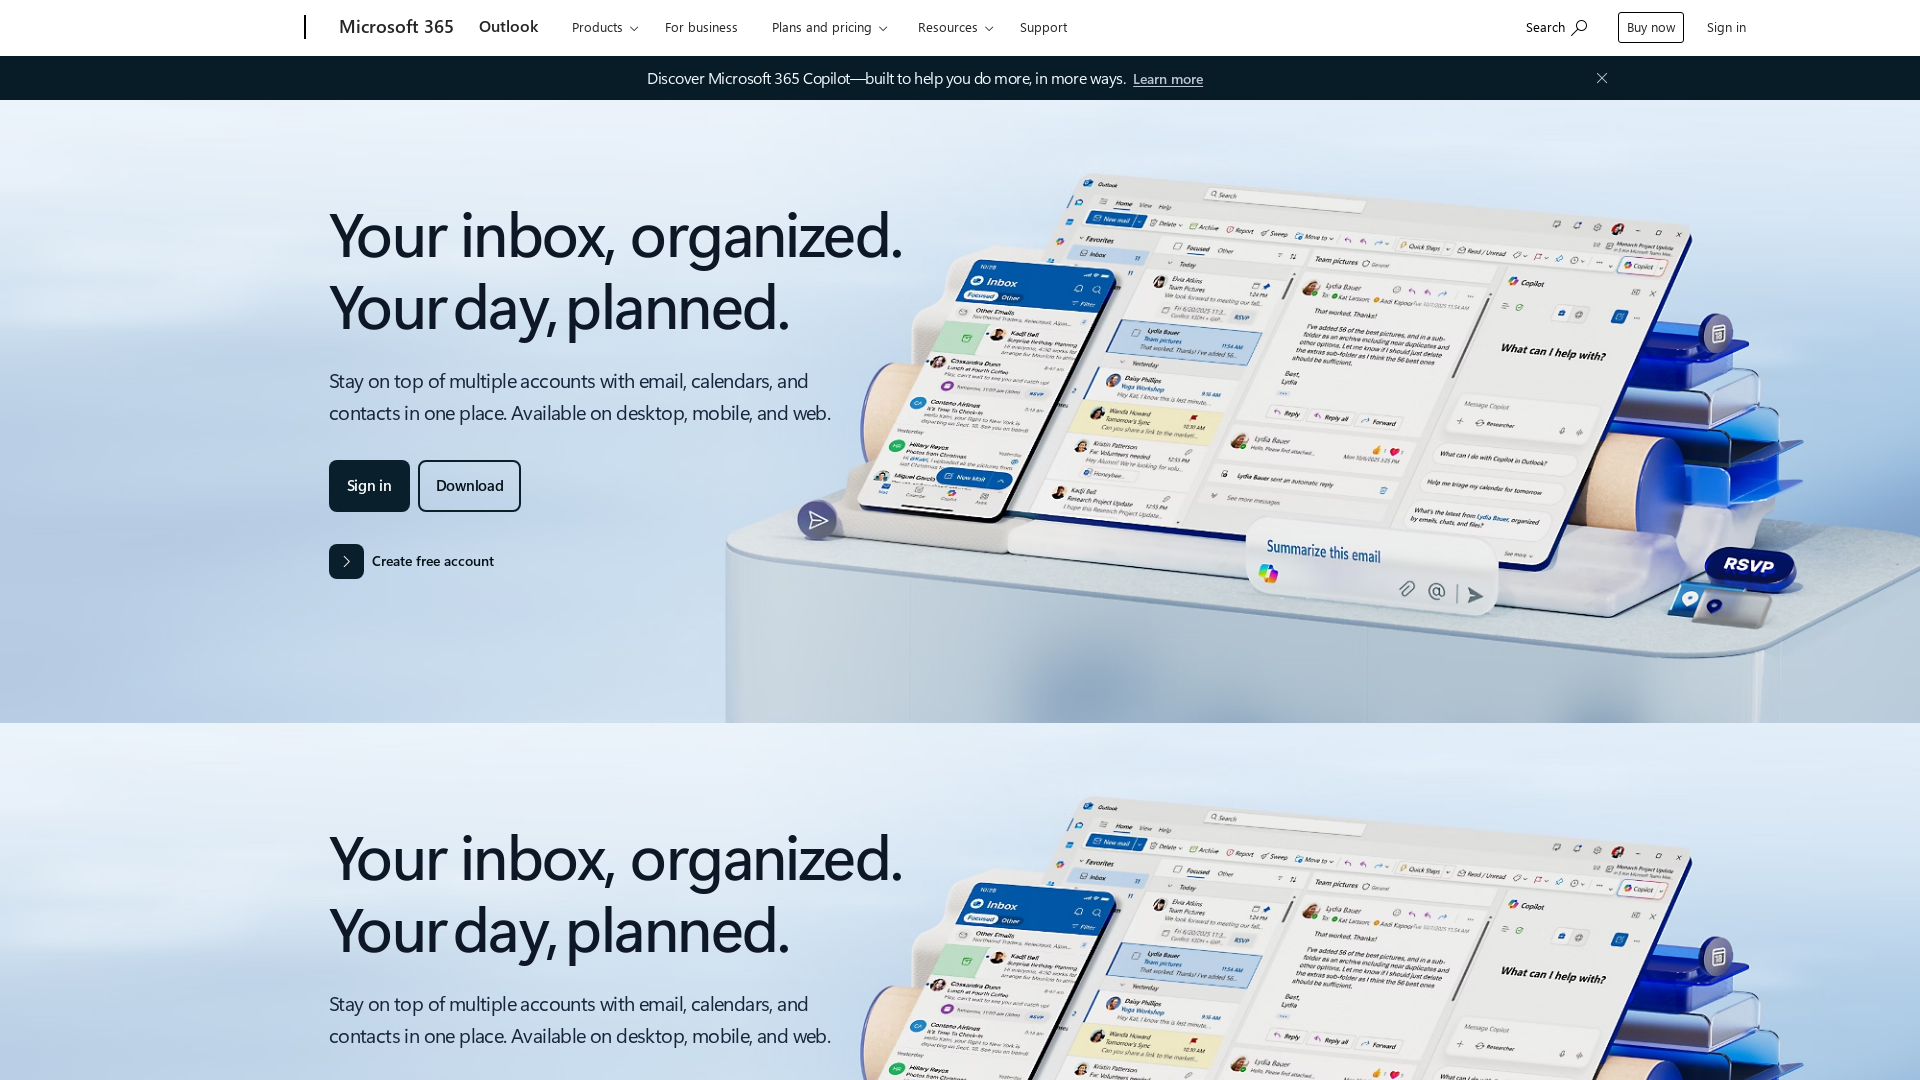